Navigates to demoqa.com, clicks on the Elements card, then clicks on the Links section to access the links testing page and verifies links are present.

Starting URL: https://demoqa.com

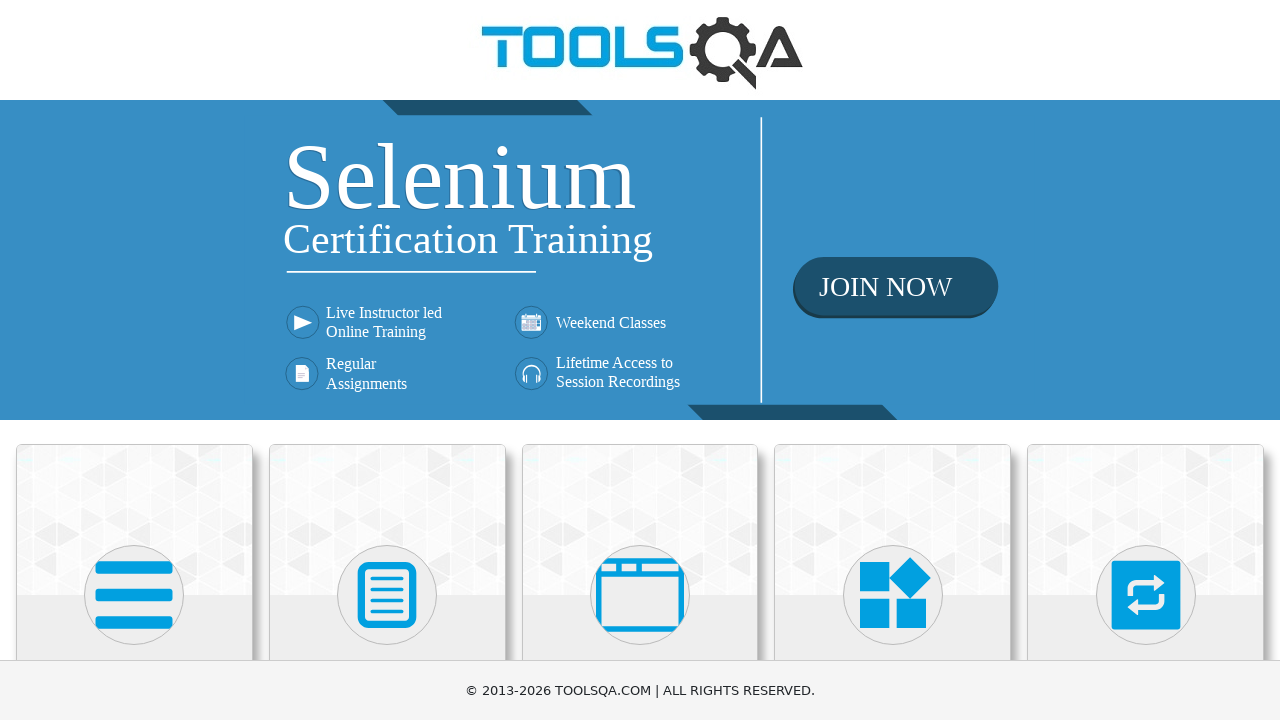

Navigated to demoqa.com
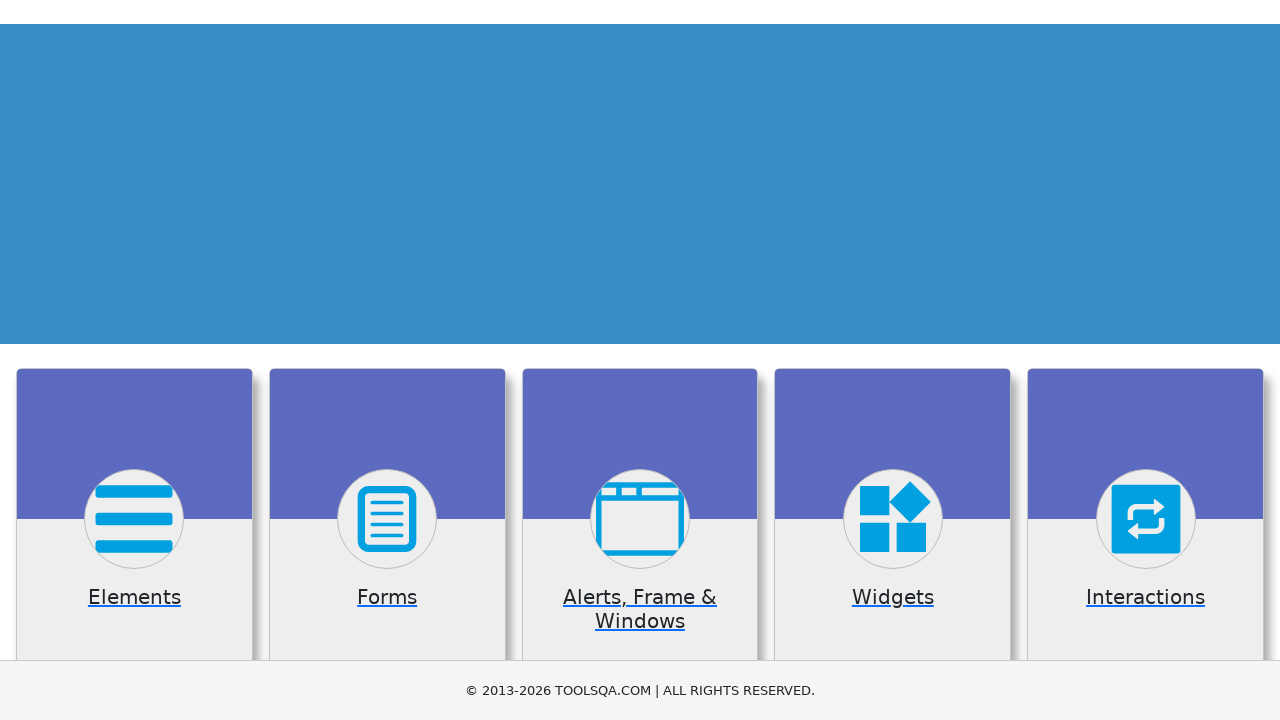

Clicked on the Elements card at (134, 360) on xpath=//*[@class='category-cards']//following::div[@class='card-body']//h5[conta
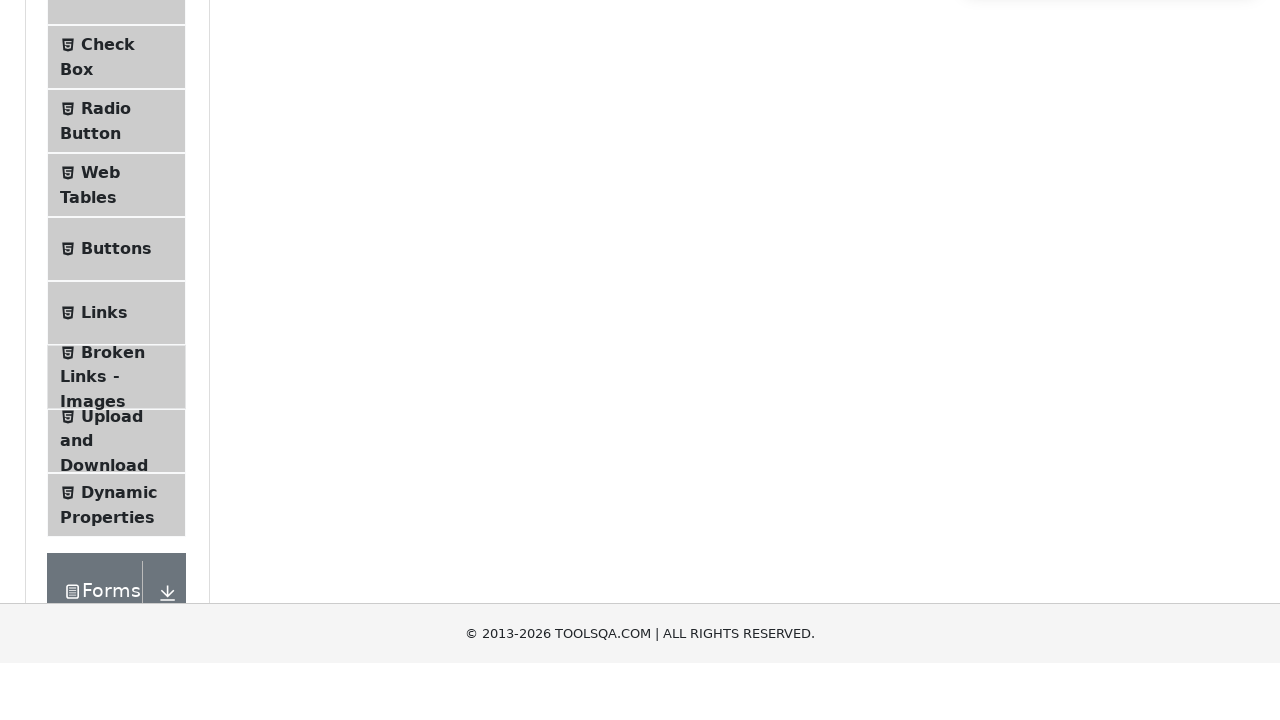

Clicked on the Links section in sidebar at (104, 581) on xpath=//*[@class='accordion']//div[@class='element-group']//following::span[@cla
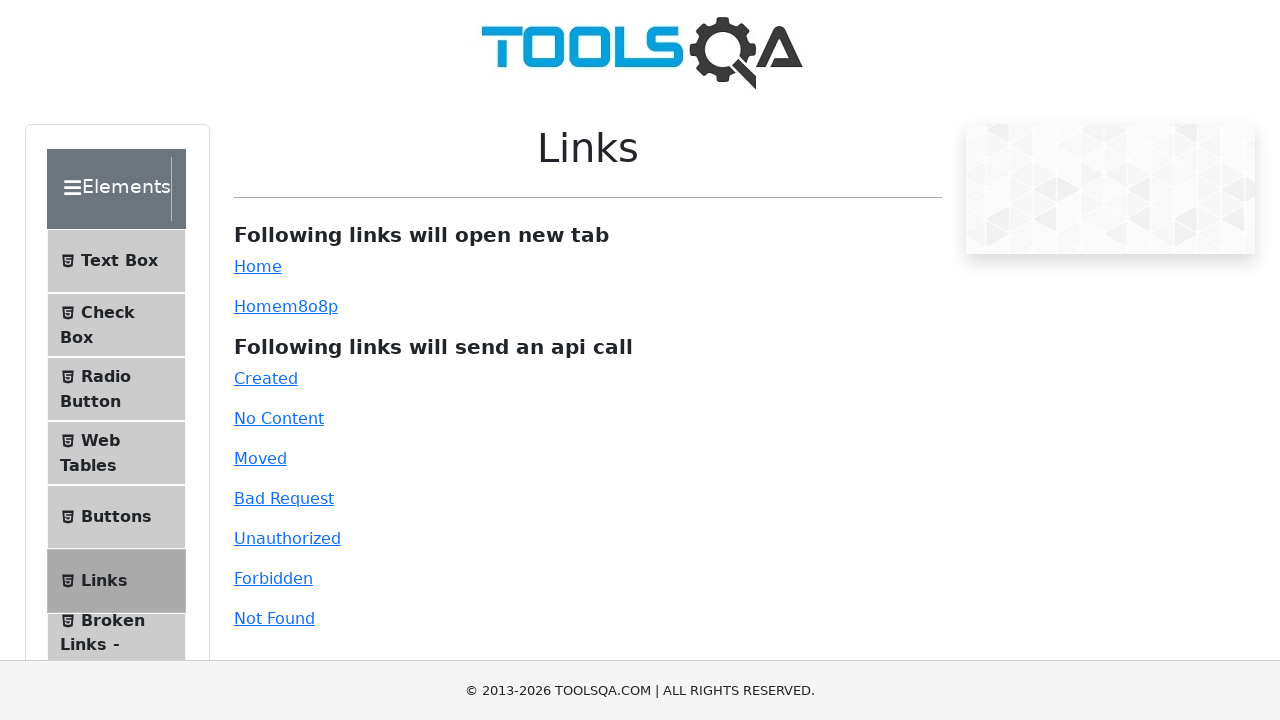

Waited for links section to load
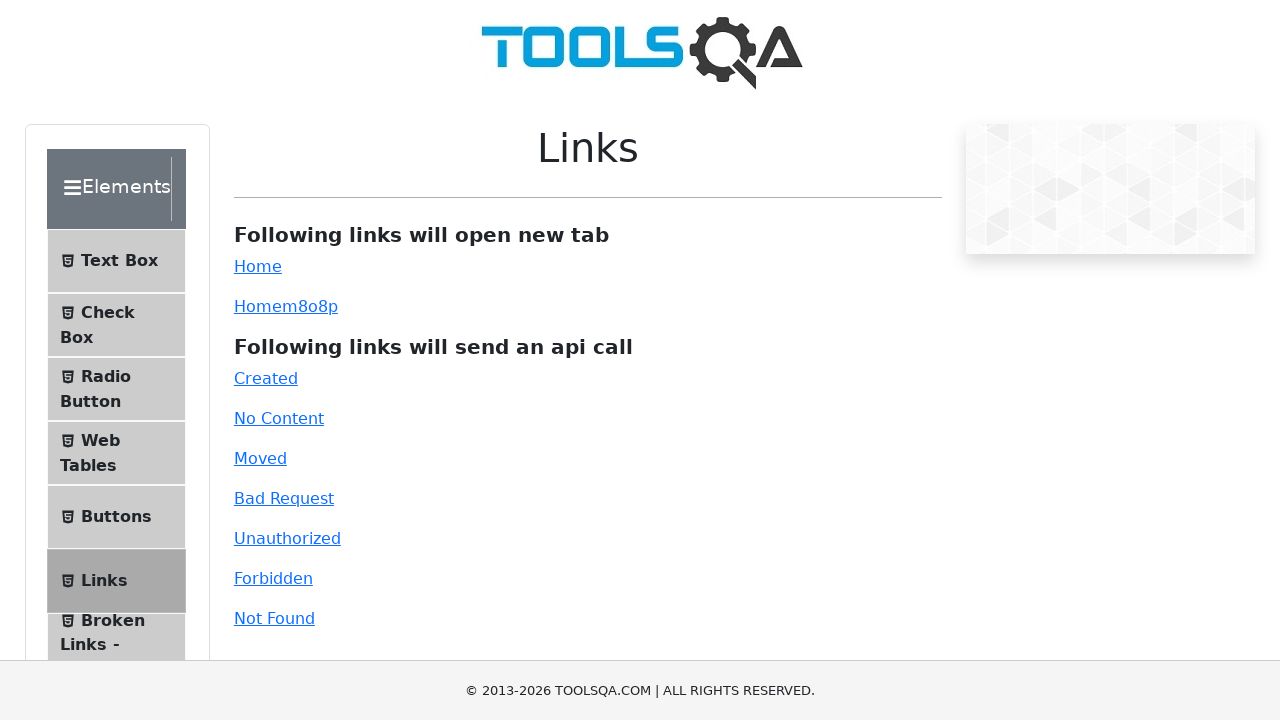

Located all links in the links section
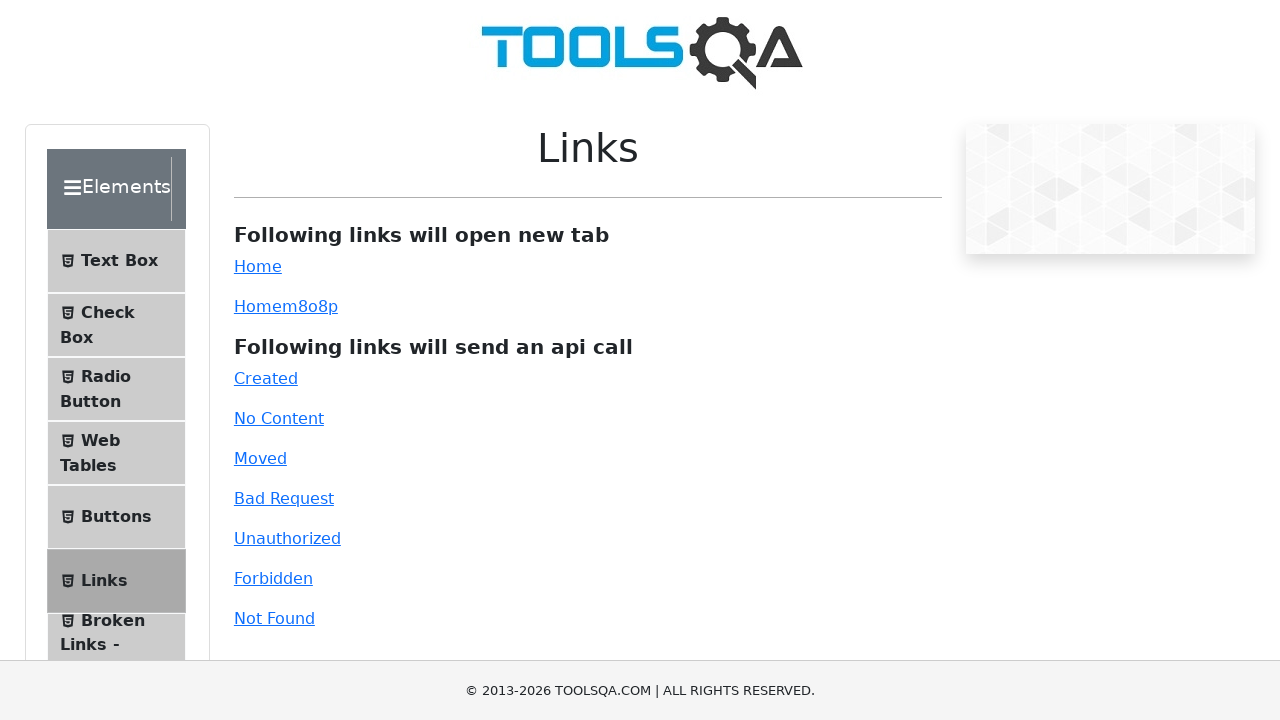

Verified 9 links are present on the page
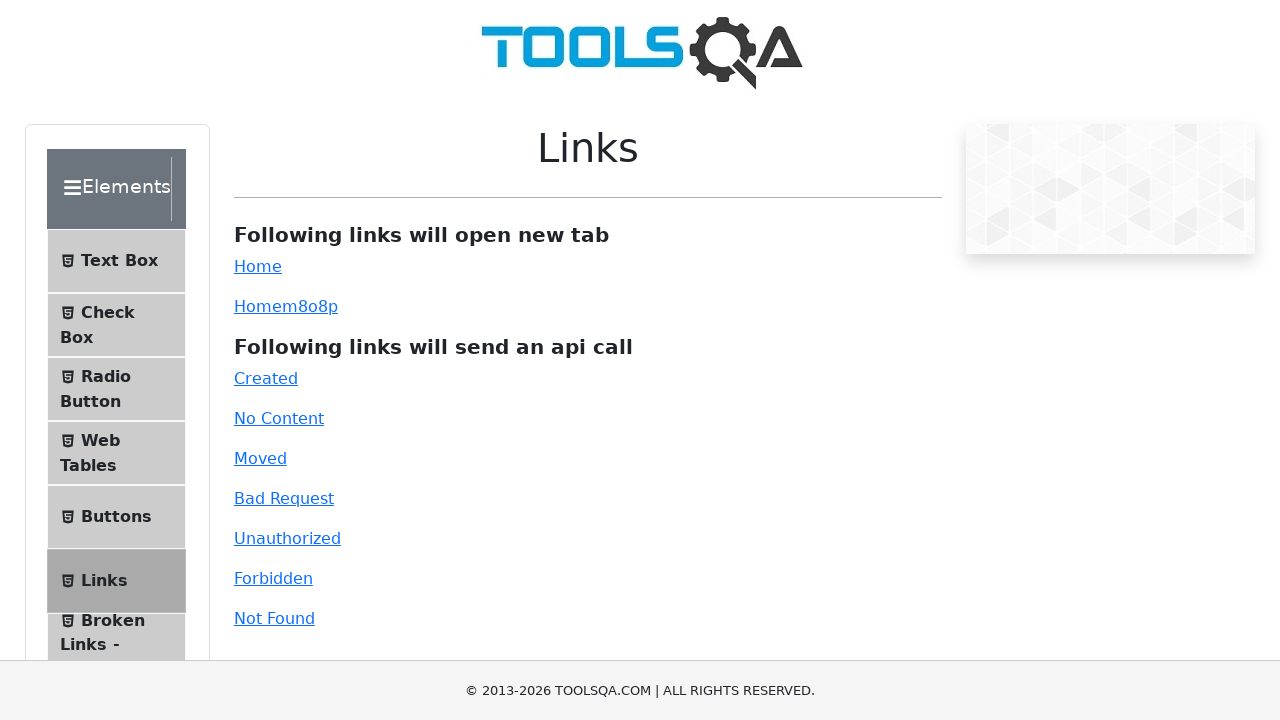

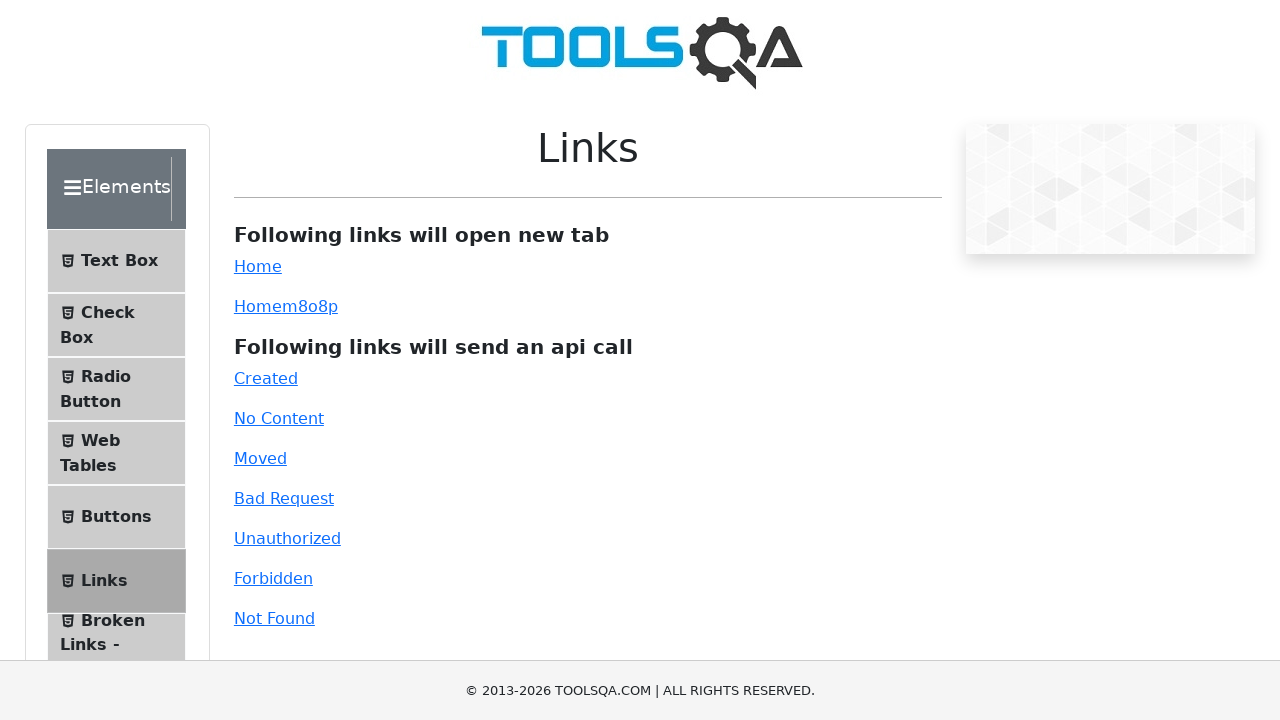